Tests sorting the Due column in ascending order by clicking the column header and verifying the values are sorted from lowest to highest

Starting URL: http://the-internet.herokuapp.com/tables

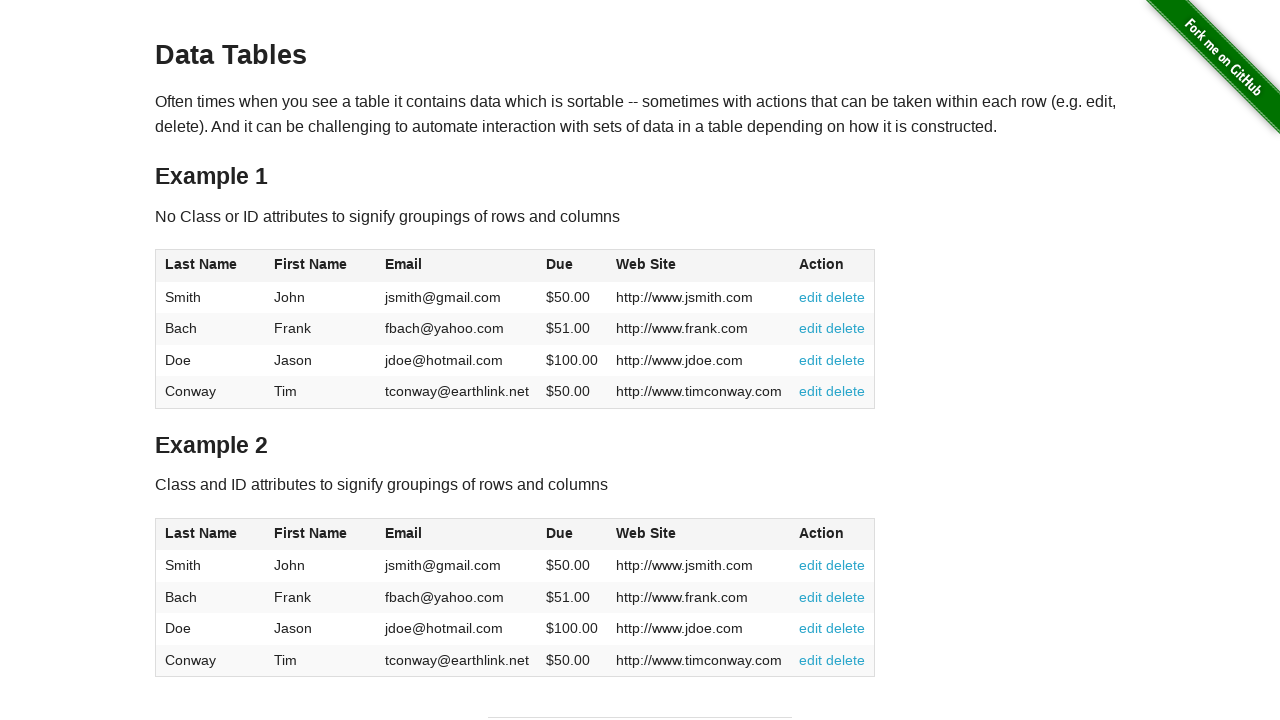

Clicked Due column header to sort ascending at (572, 266) on #table1 thead tr th:nth-of-type(4)
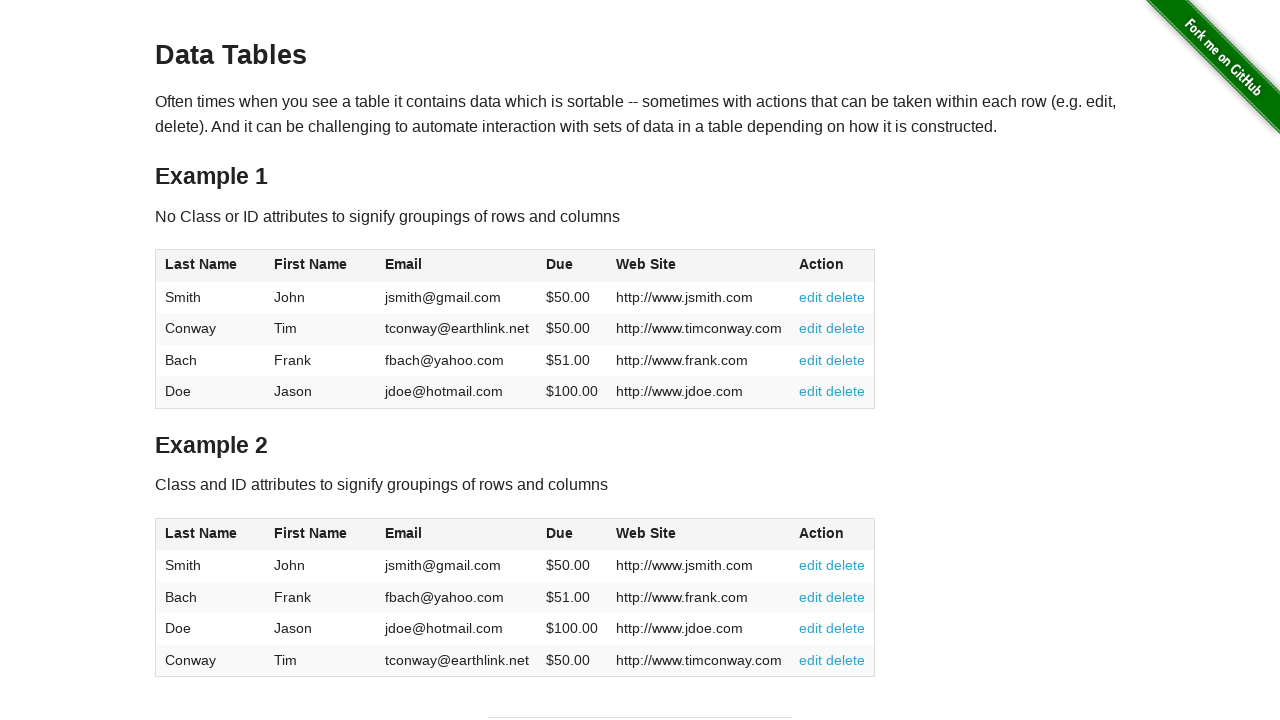

Due column values are loaded and visible in table
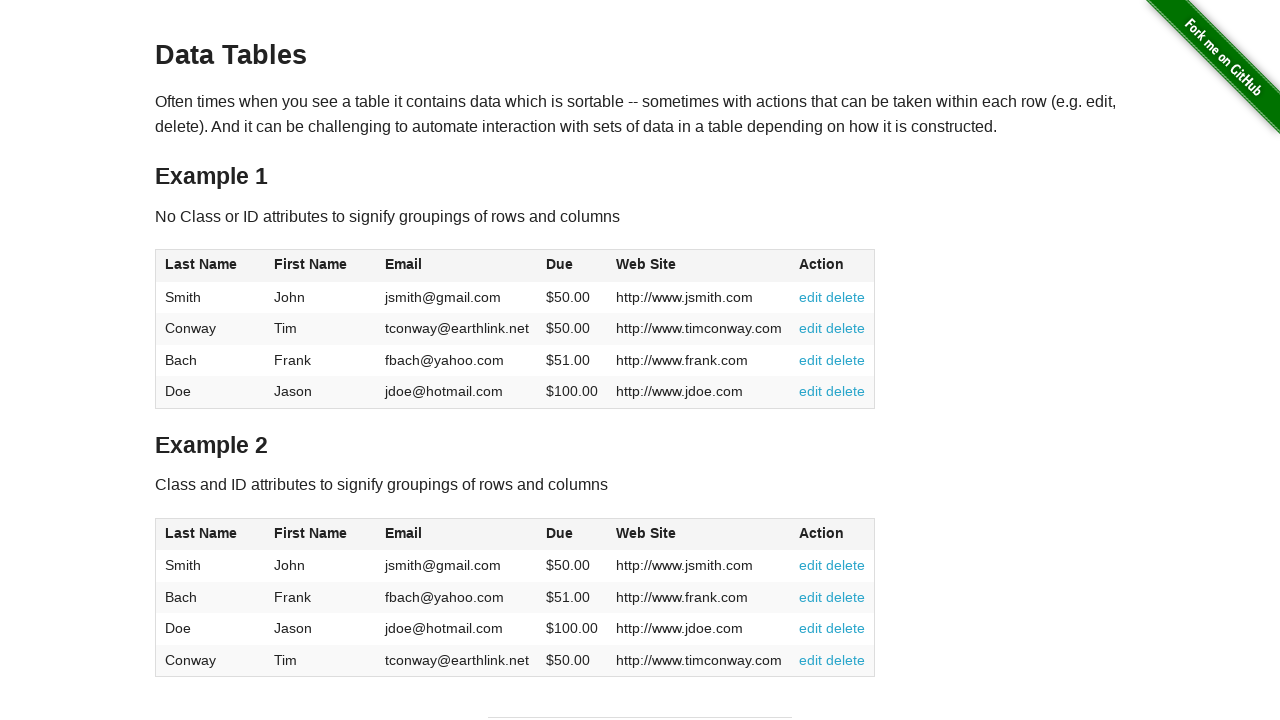

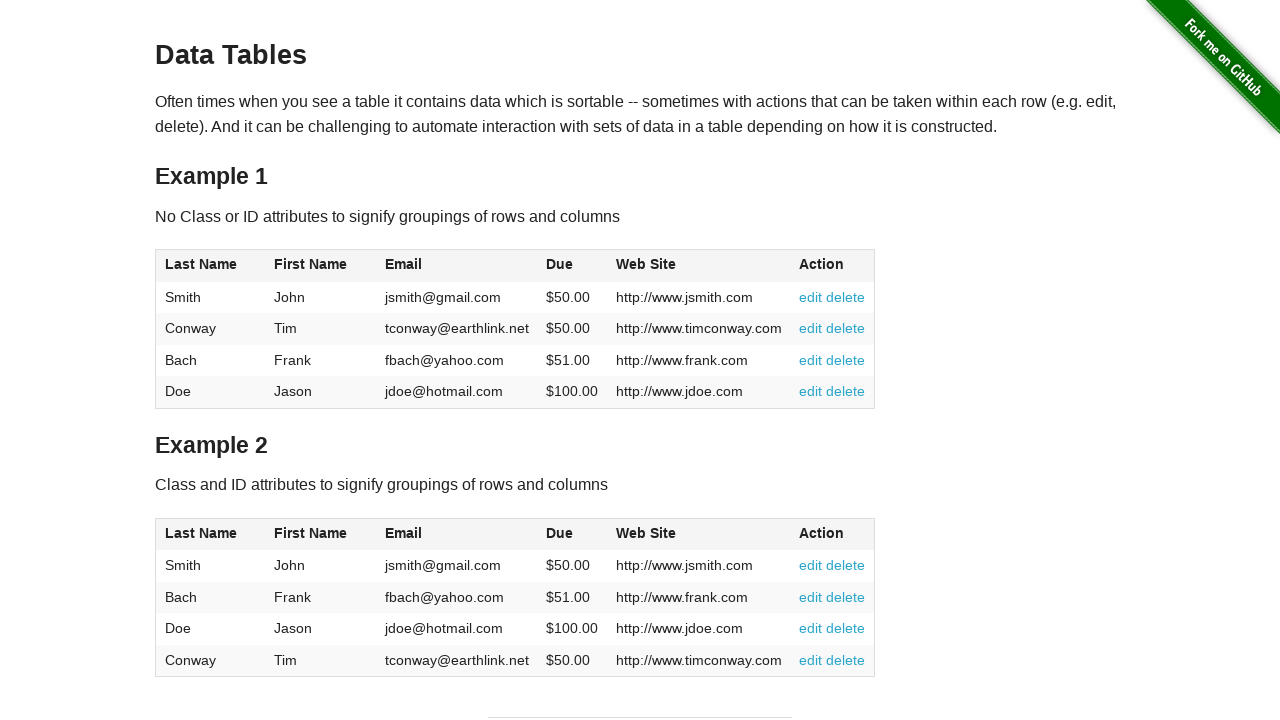